Tests checkbox interaction on a practice automation page by clicking on the first checkbox option.

Starting URL: https://www.rahulshettyacademy.com/AutomationPractice/

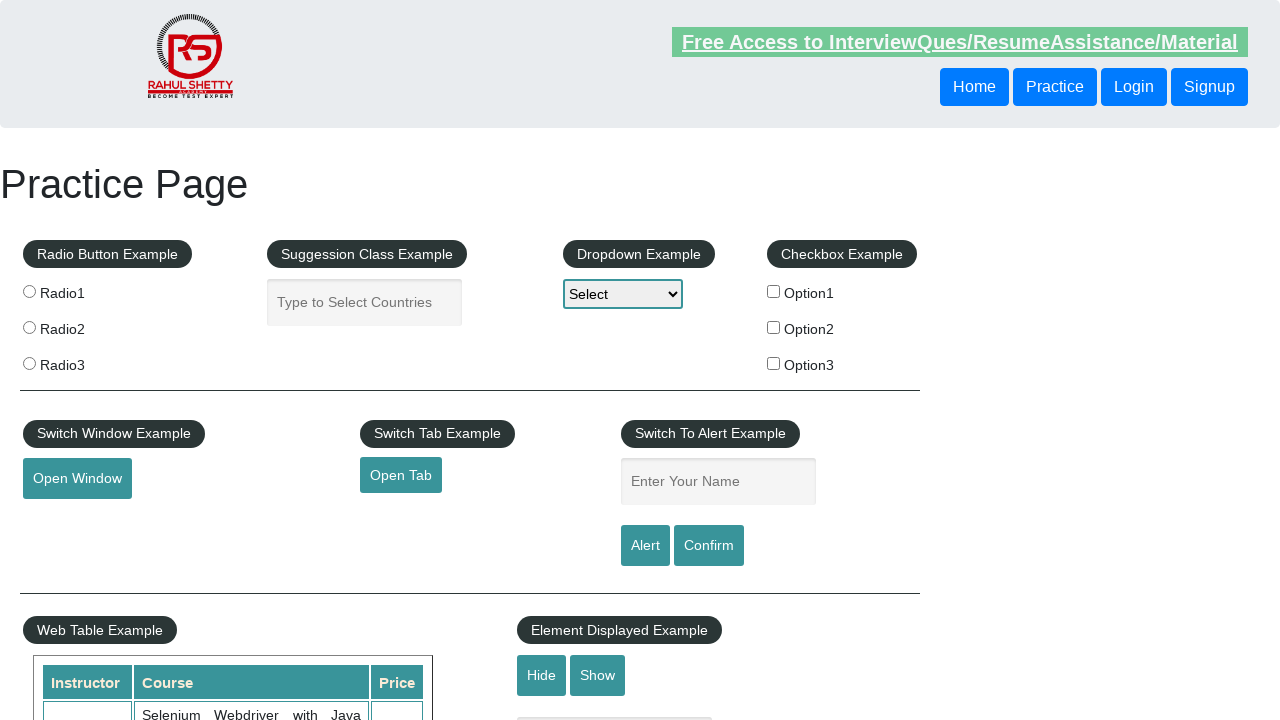

Page loaded with DOM content ready
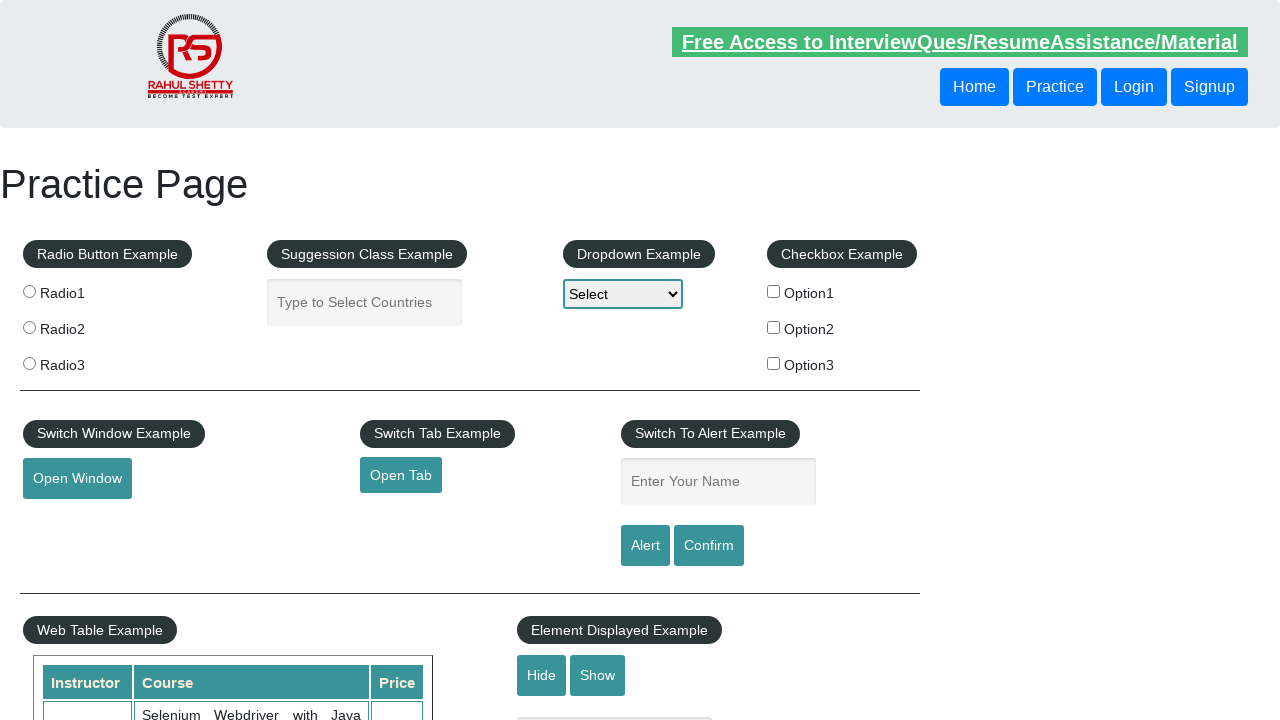

Clicked the first checkbox option at (774, 291) on #checkBoxOption1
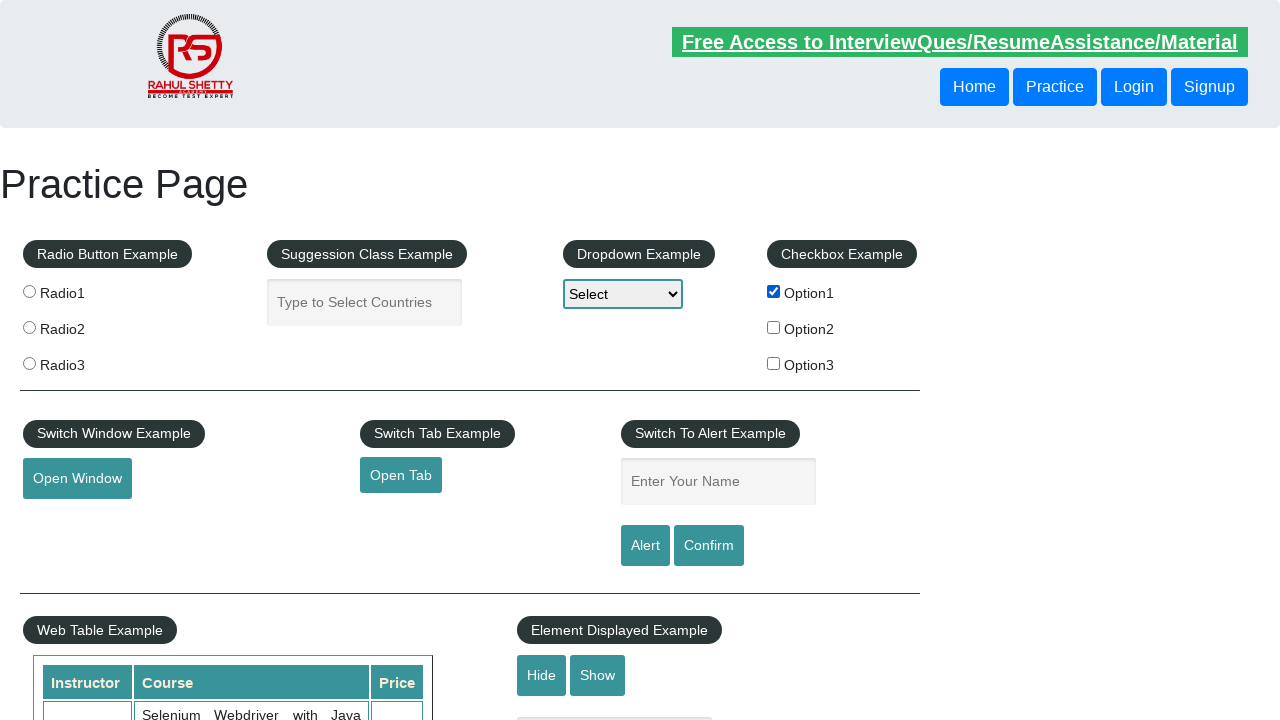

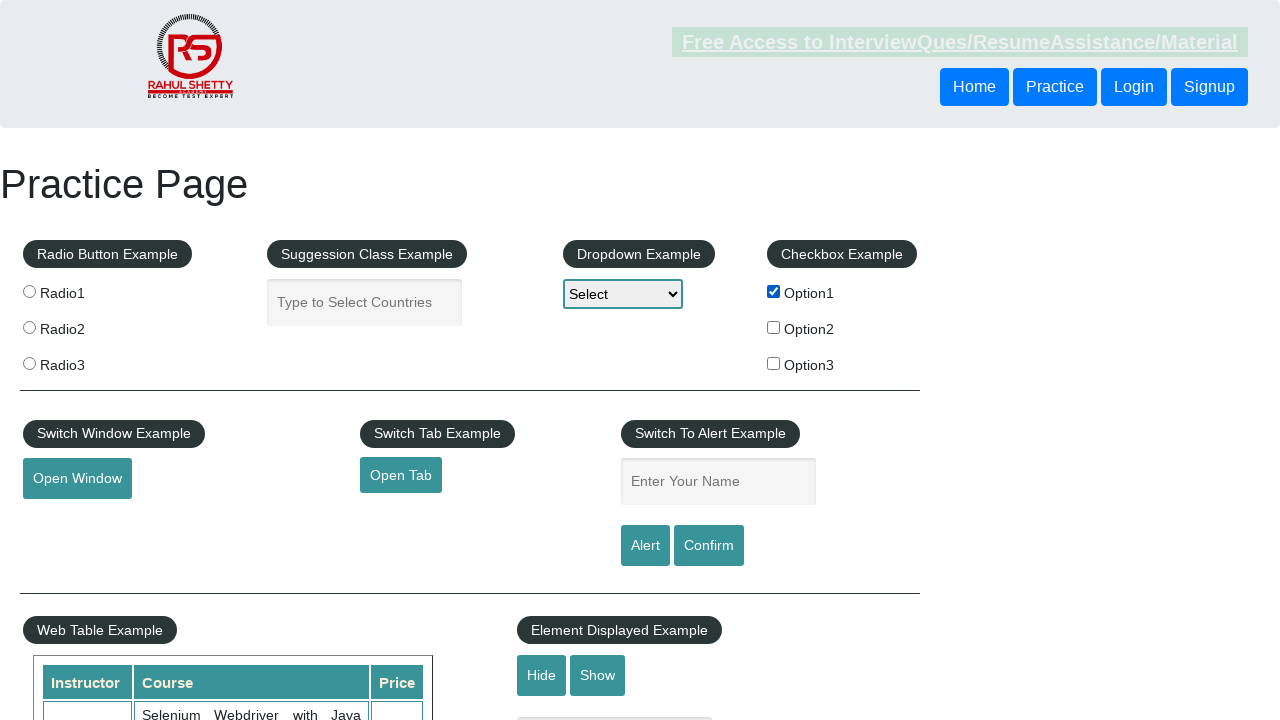